Tests a web form by verifying the page title, filling a text input field with text, submitting the form, and verifying the success message is displayed.

Starting URL: https://www.selenium.dev/selenium/web/web-form.html

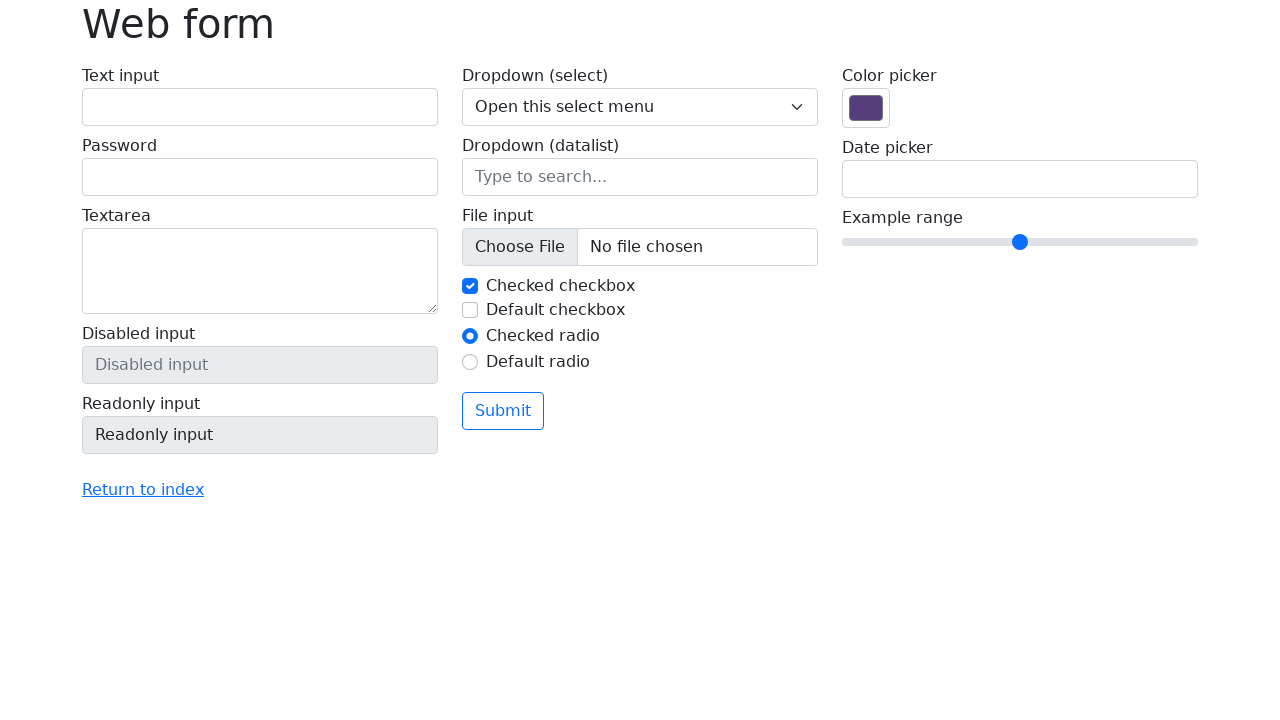

Verified page title is 'Web form'
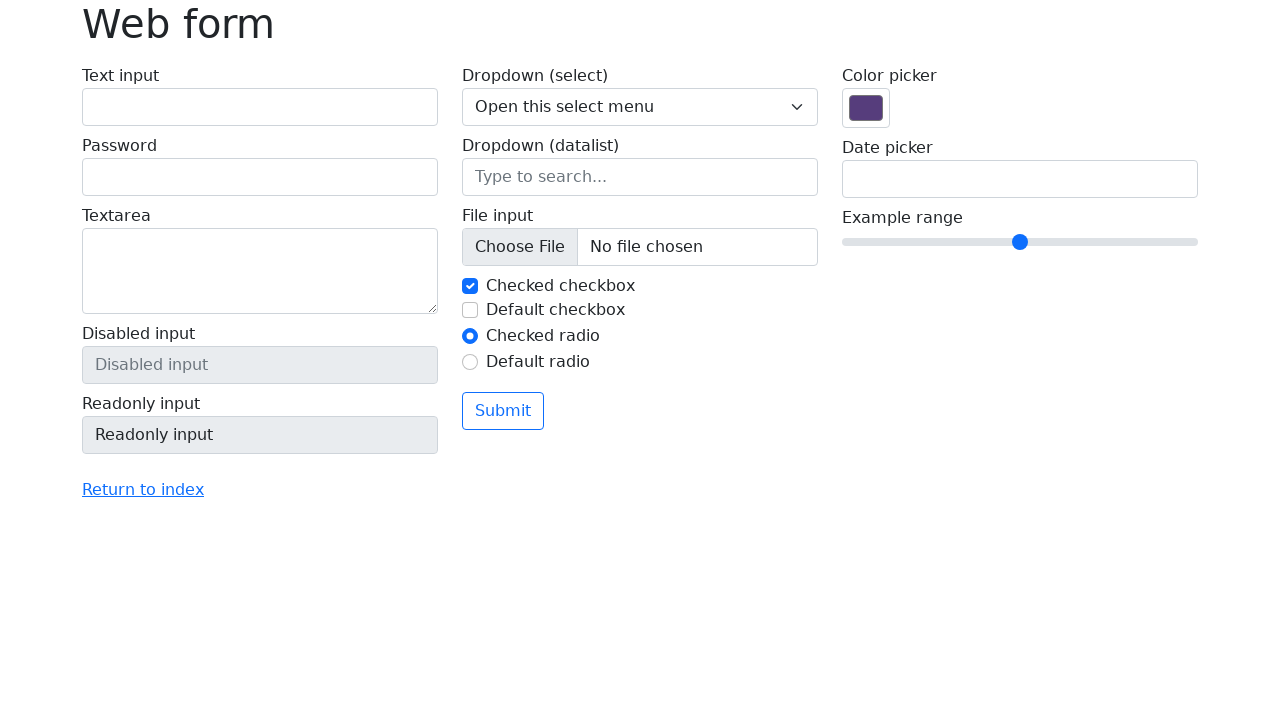

Filled text input field with 'Selenium' on input[name='my-text']
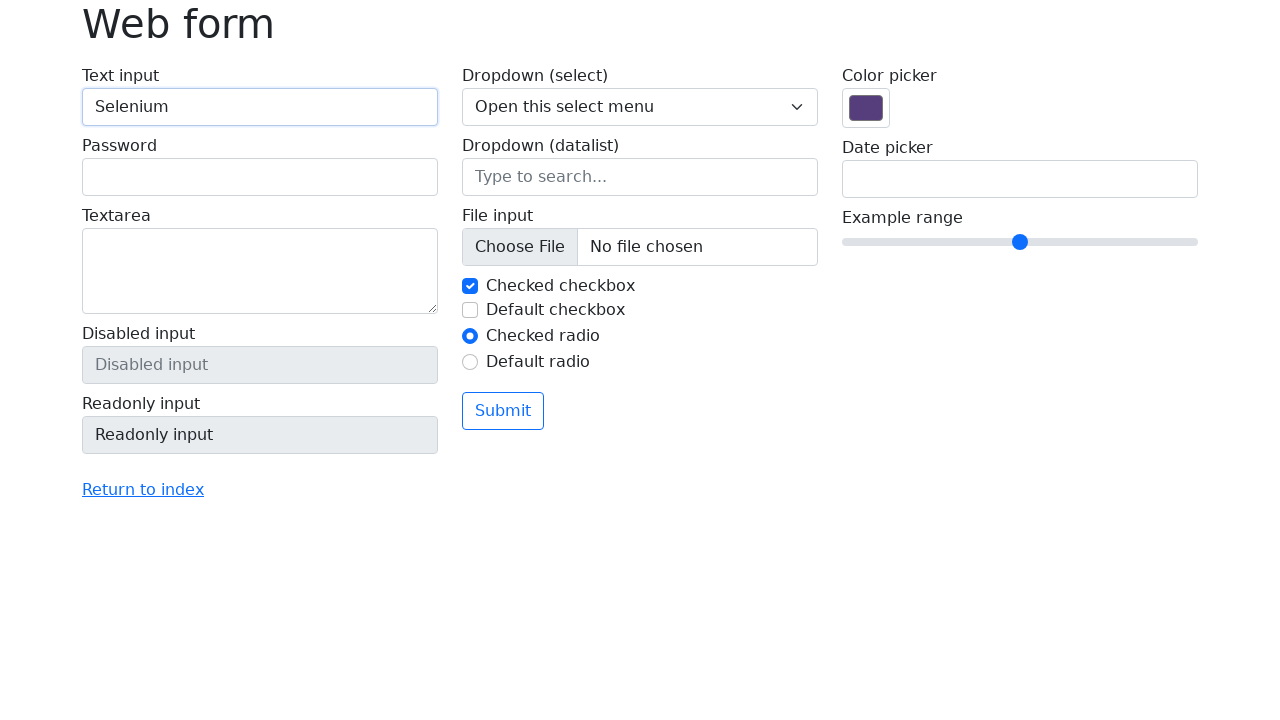

Clicked the submit button at (503, 411) on button
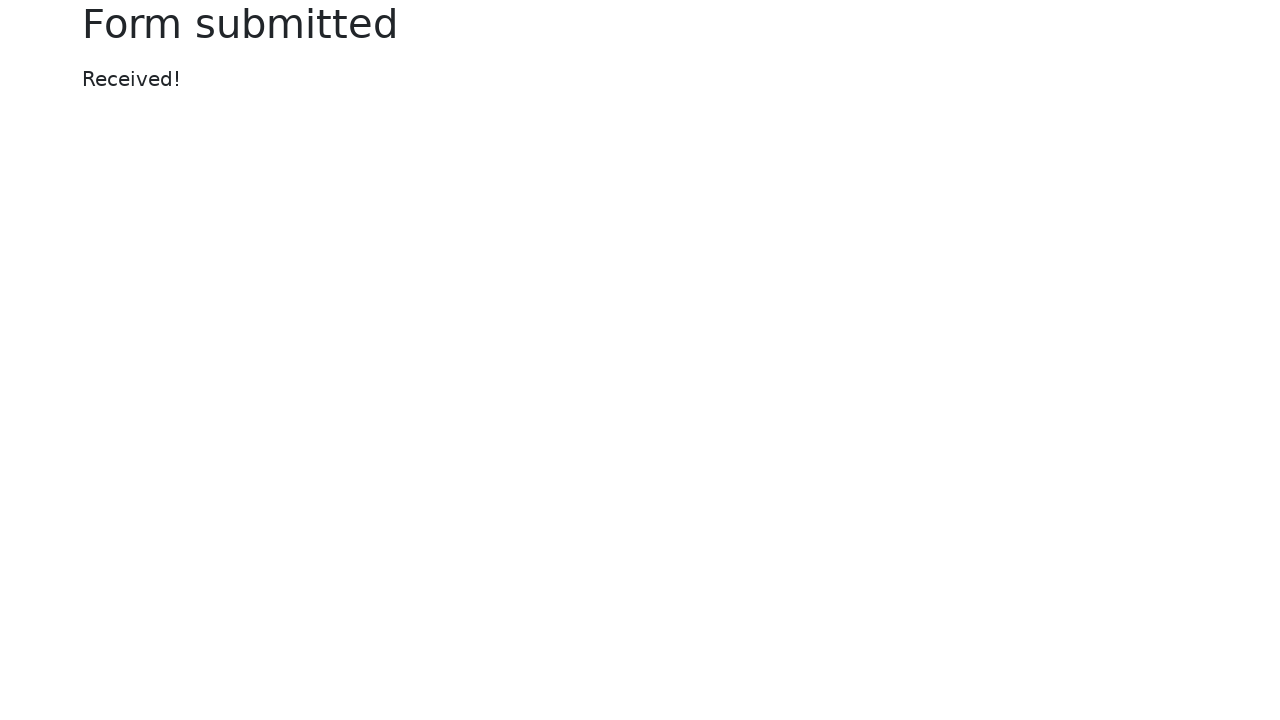

Success message element loaded
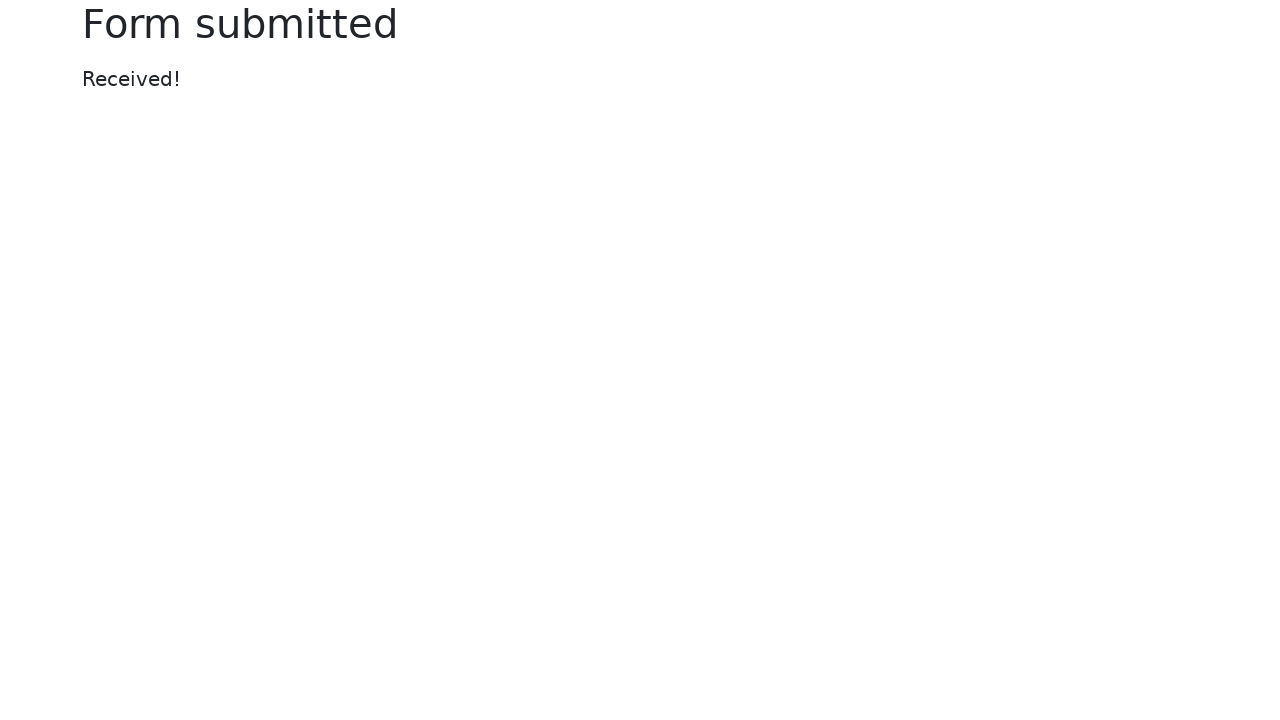

Verified success message displays 'Received!'
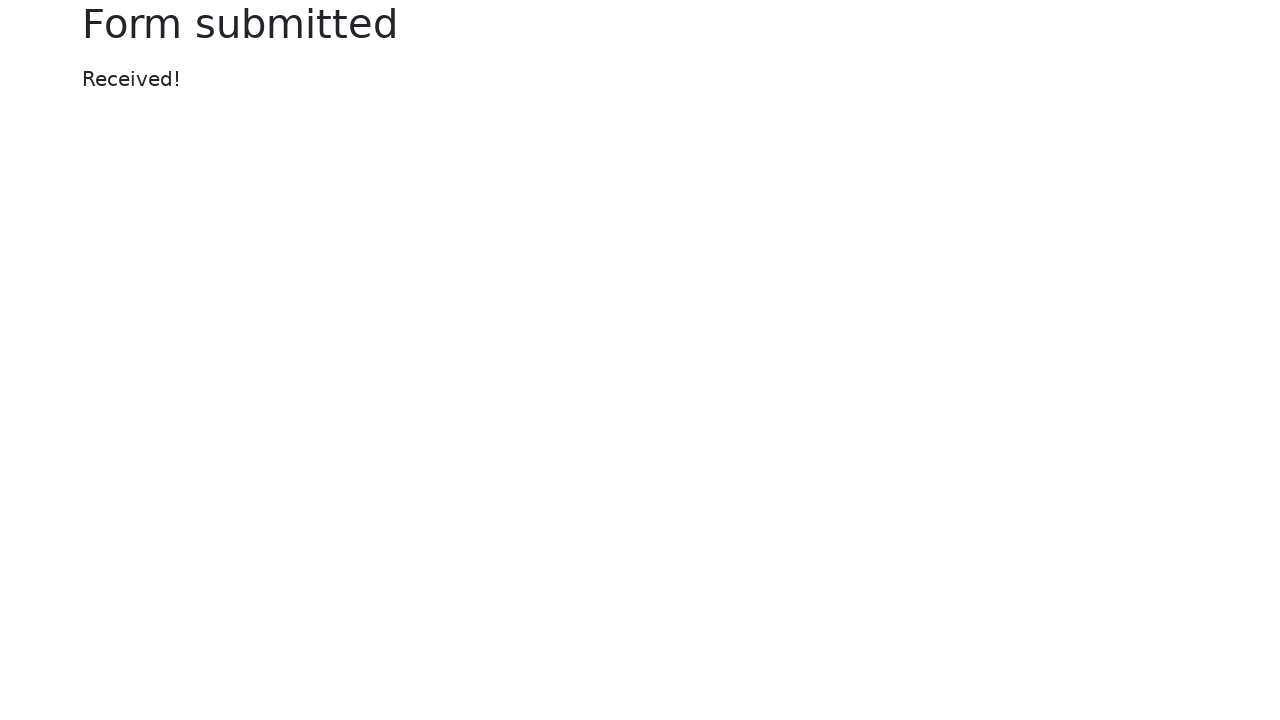

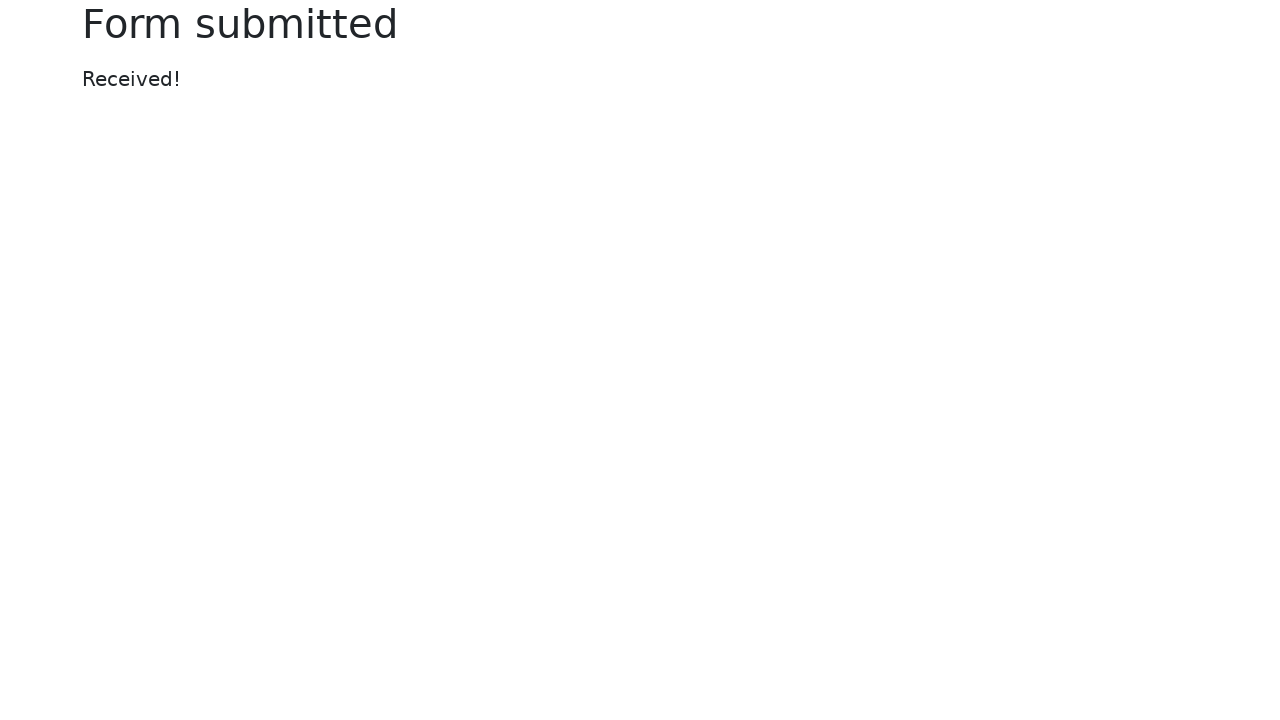